Tests search autocomplete by typing "abri" and verifying the input value changes to "Abricot"

Starting URL: https://labasse.github.io/fruits/

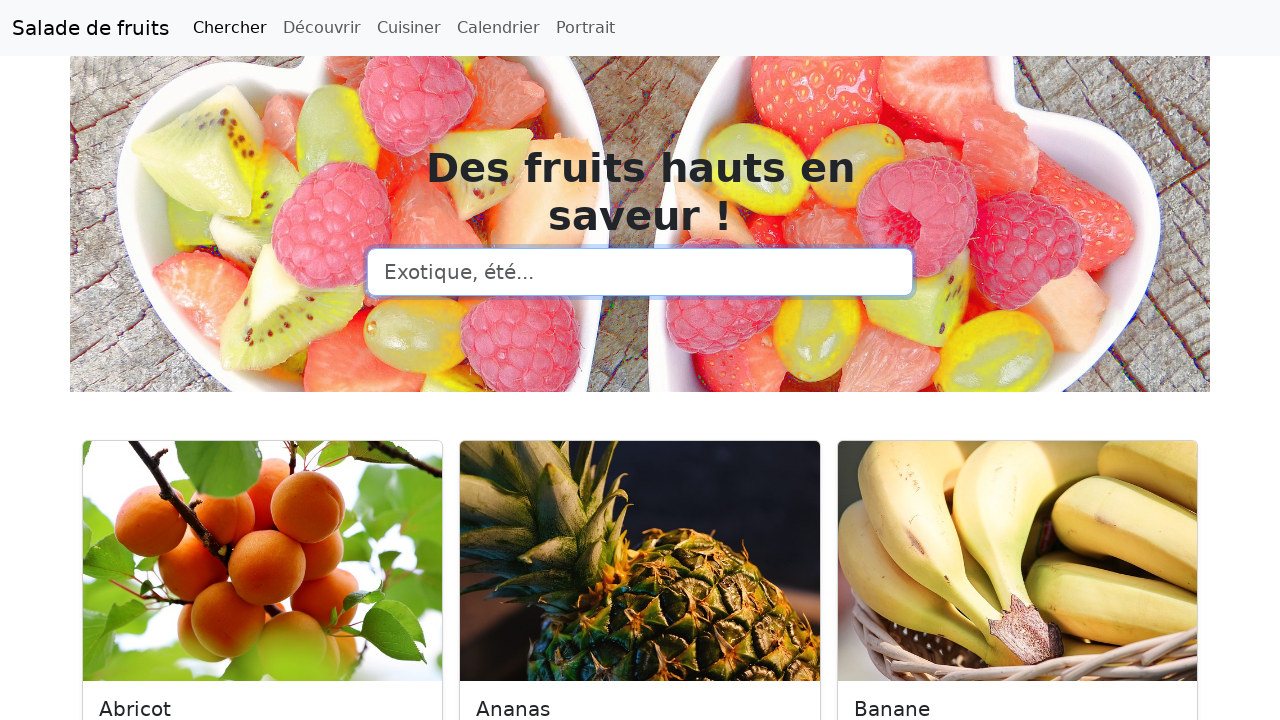

Clicked on search input field at (640, 272) on input[type=search]
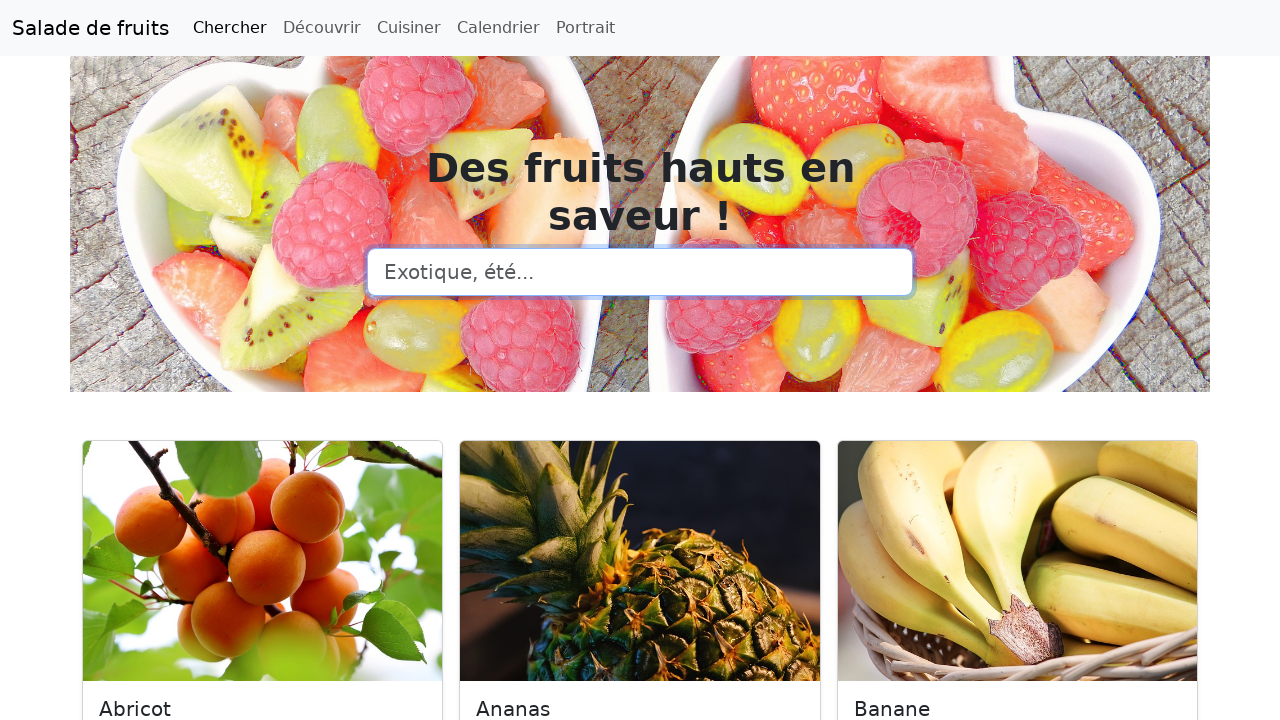

Typed 'abri' in search field on input[type=search]
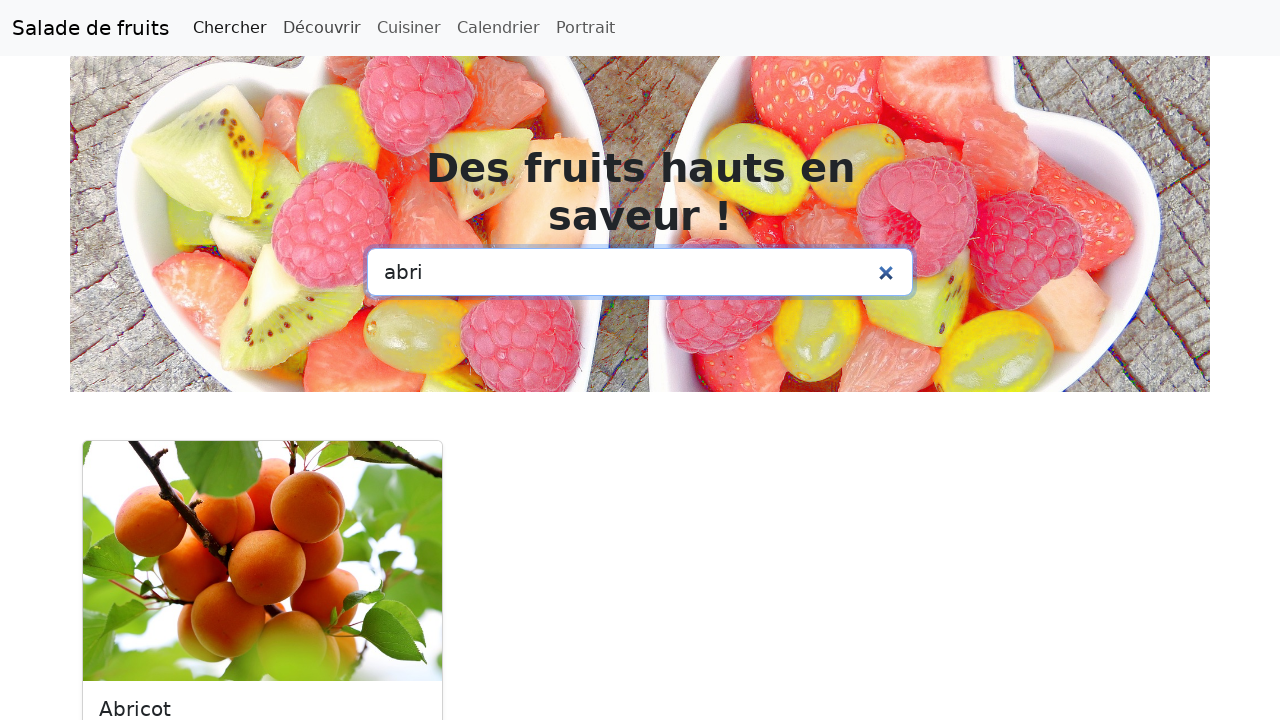

Waited for autocomplete to change input value from 'abri'
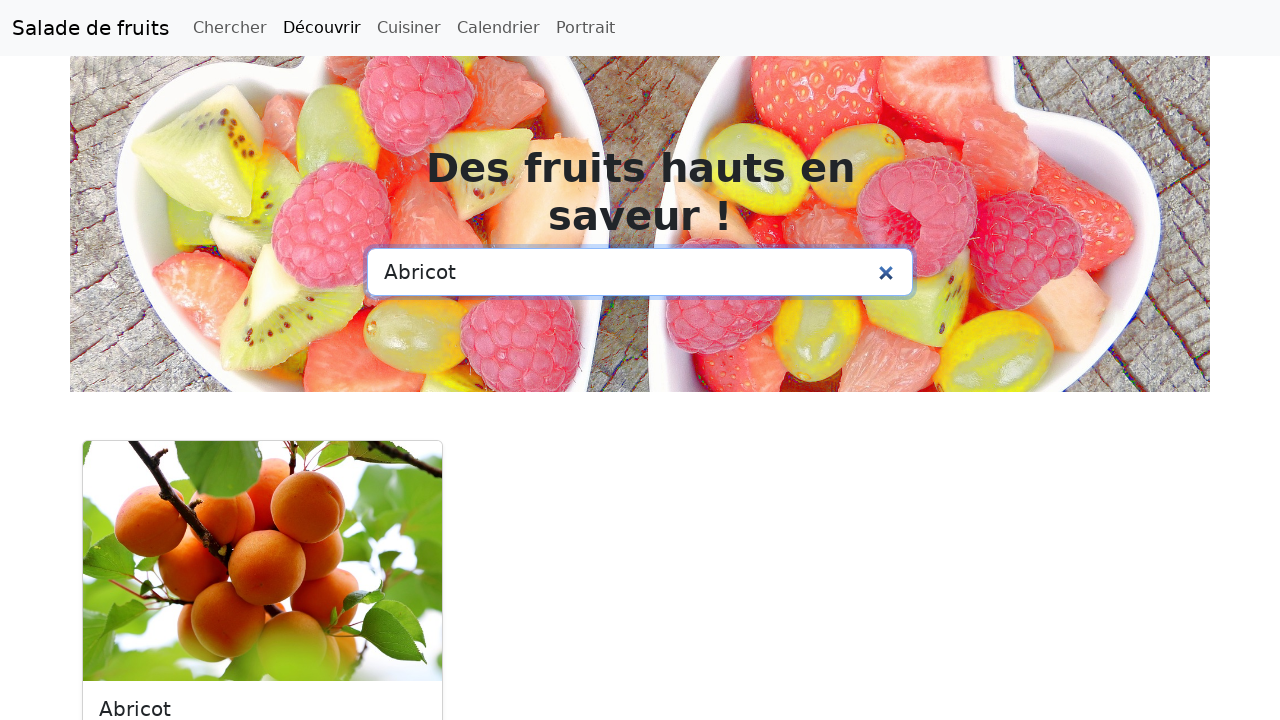

Verified that search input value is 'Abricot'
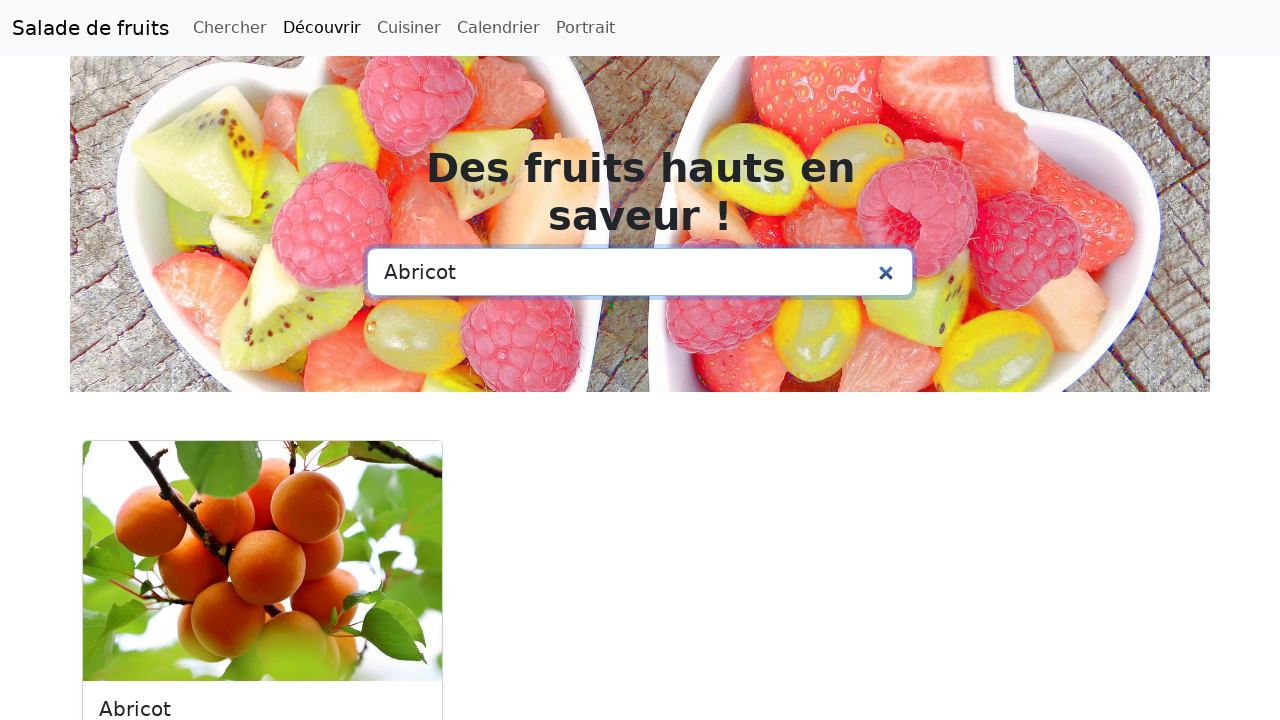

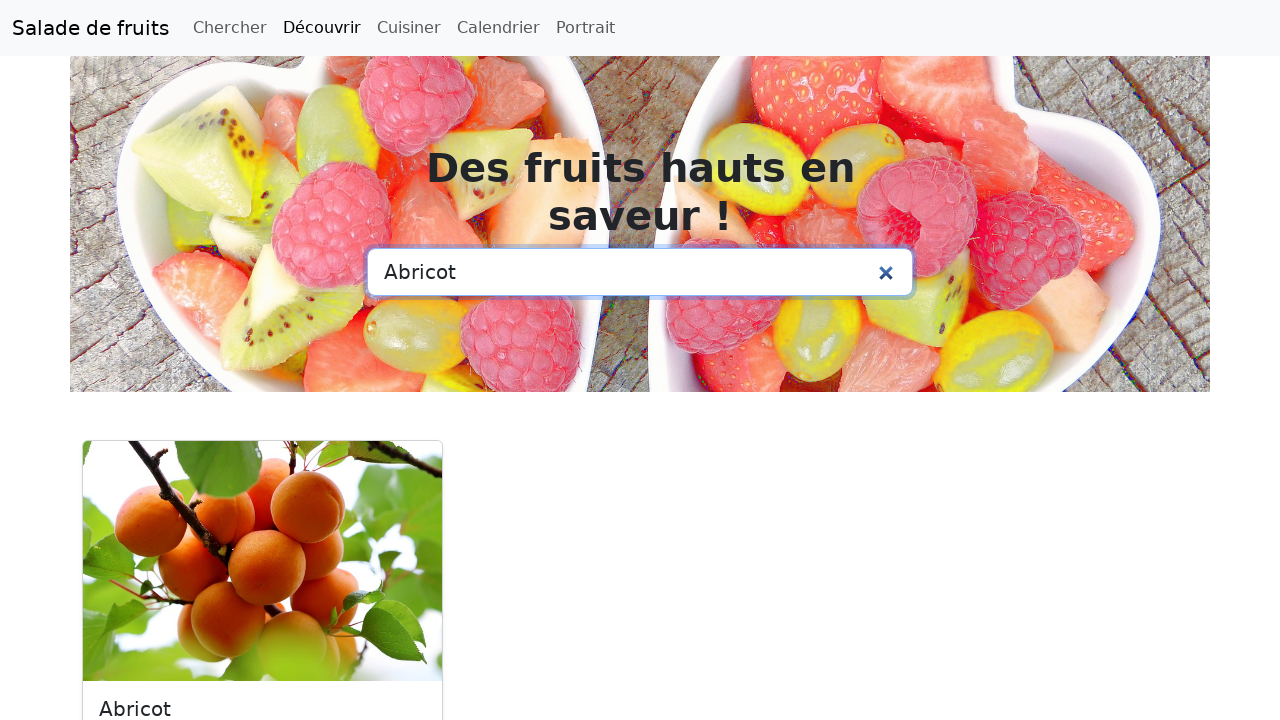